Automates playing the 2048 game by sending arrow key commands based on game state evaluation

Starting URL: http://gabrielecirulli.github.io/2048

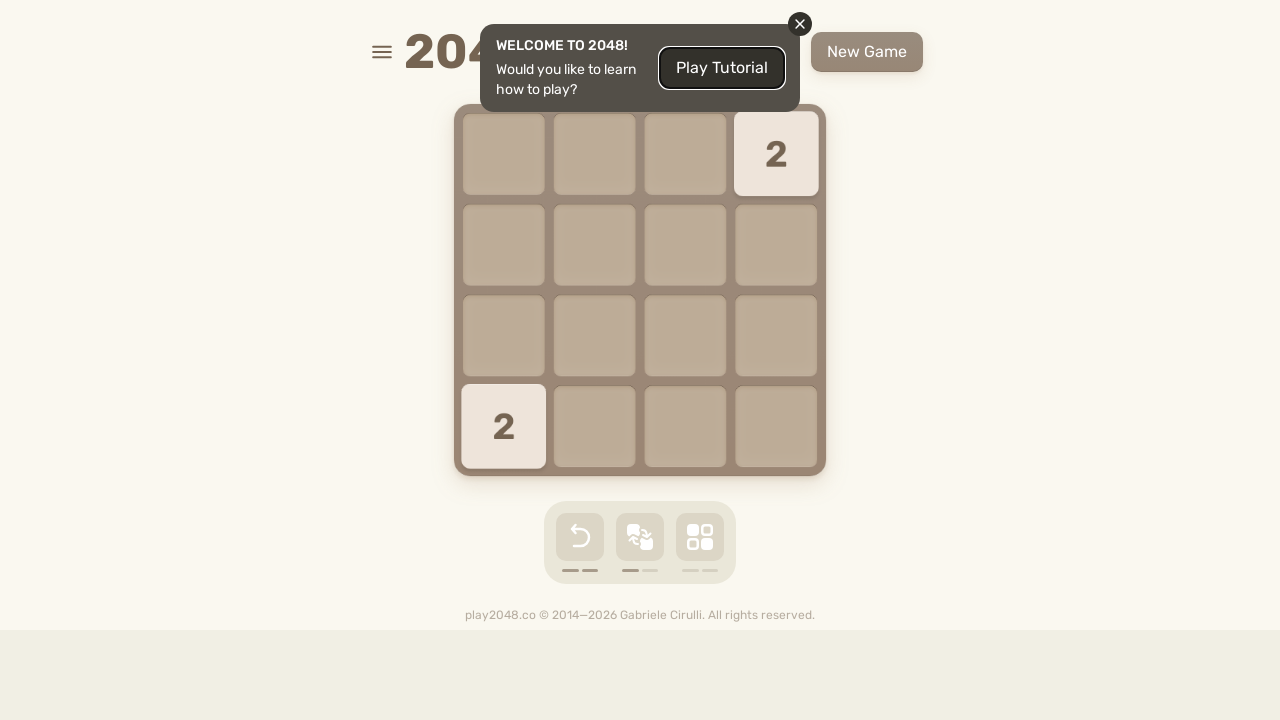

Pressed ArrowLeft arrow key to make a game move
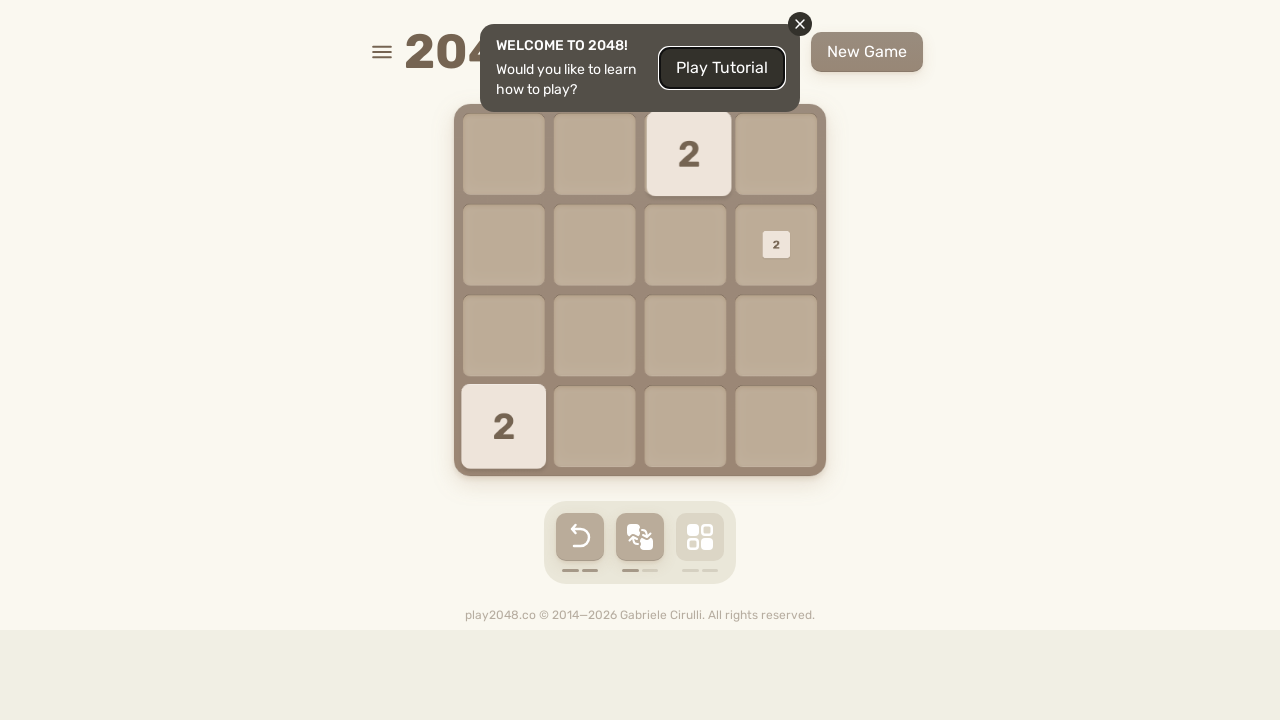

Pressed ArrowUp arrow key to make a game move
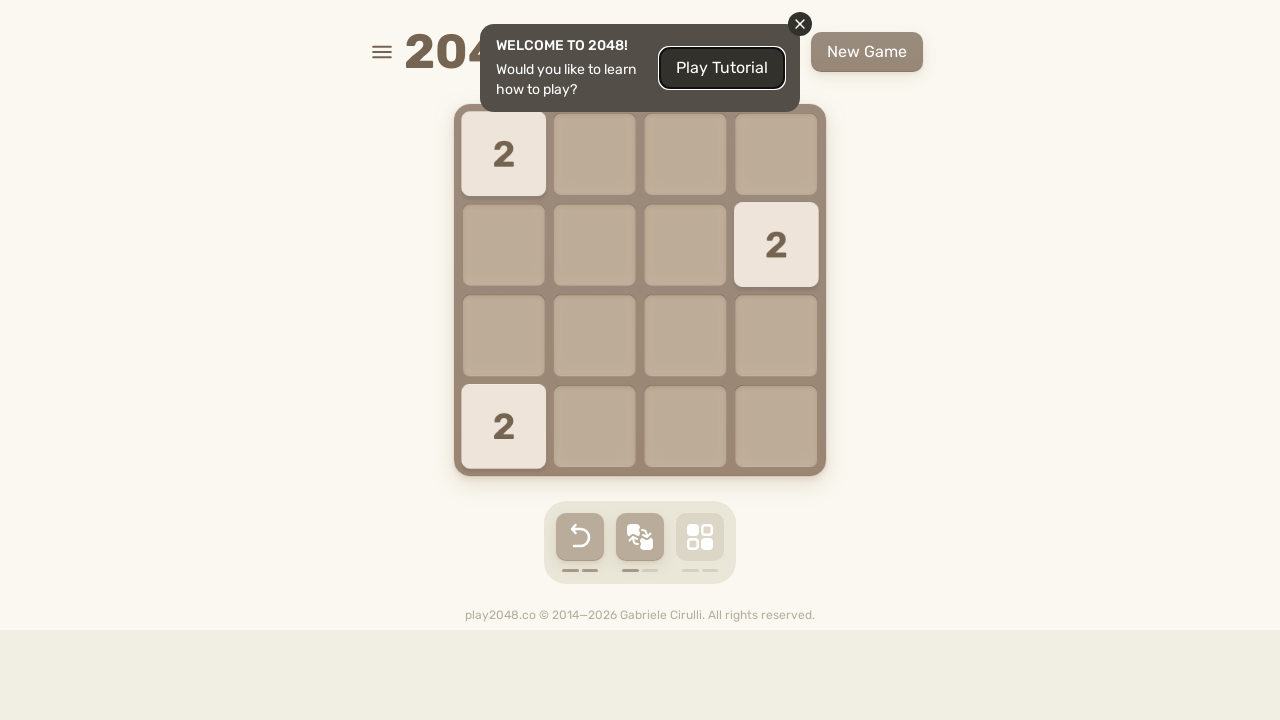

Pressed ArrowRight arrow key to make a game move
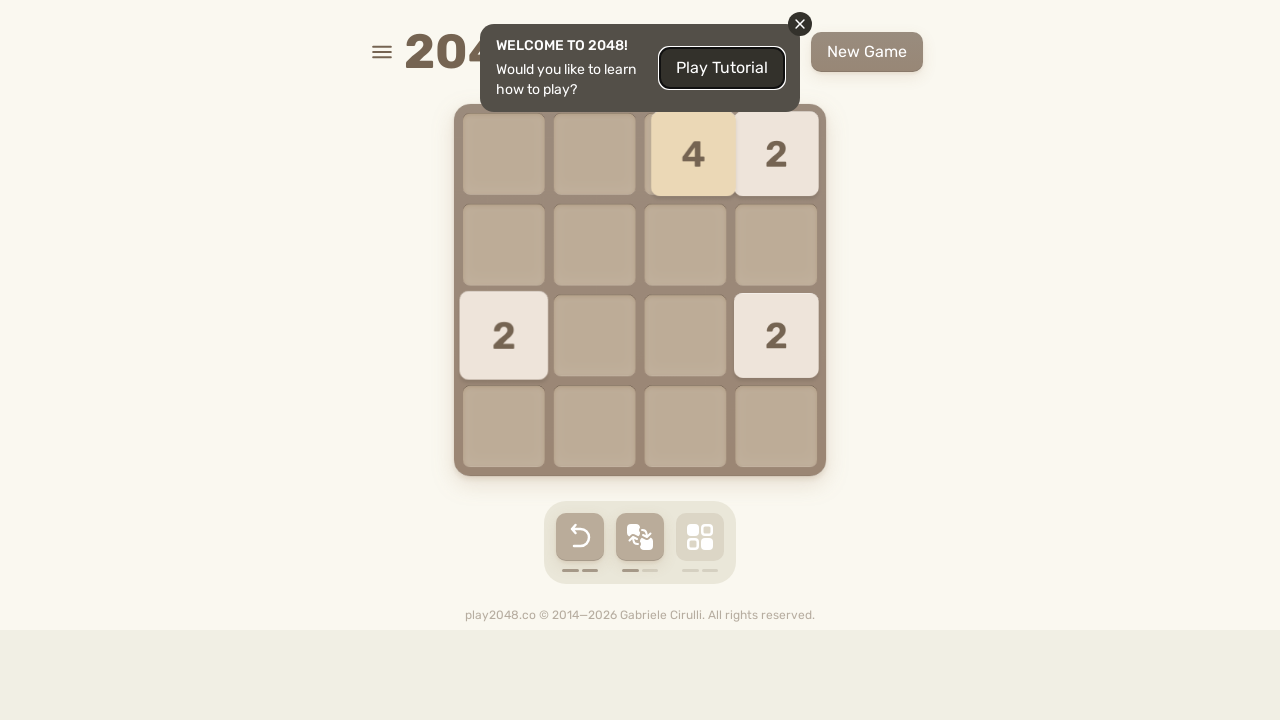

Pressed ArrowDown arrow key to make a game move
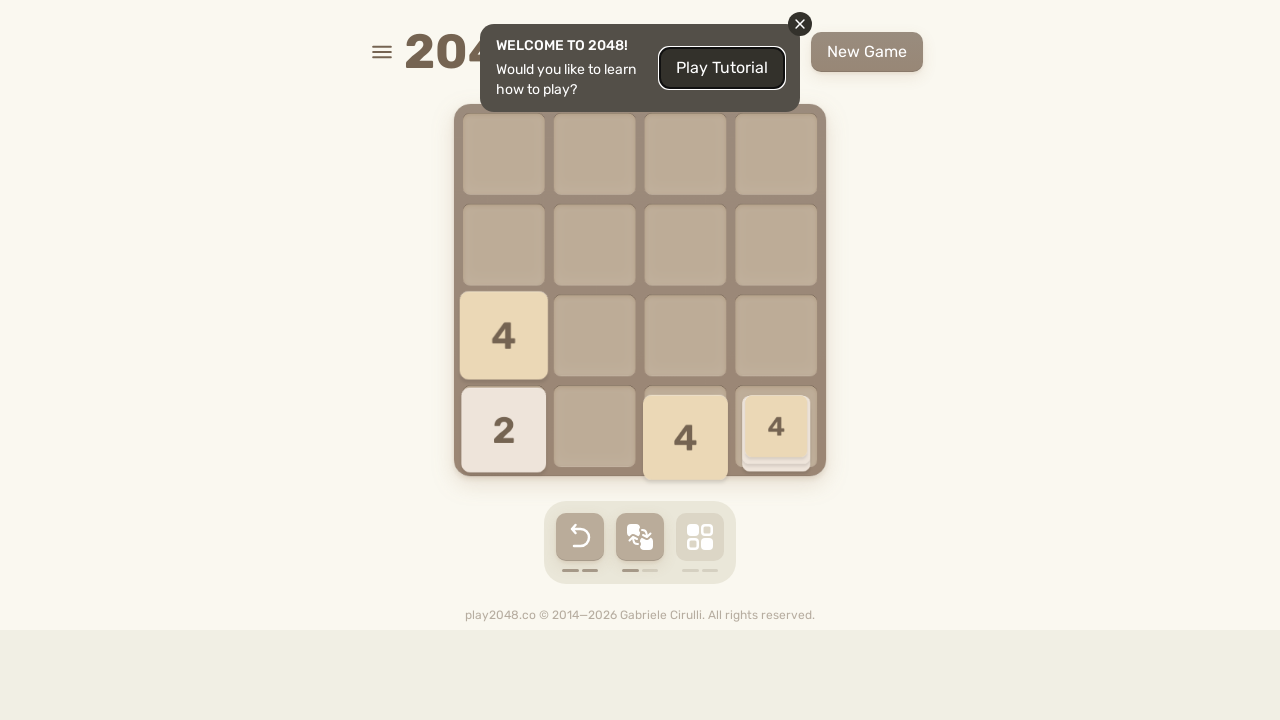

Pressed ArrowLeft arrow key to make a game move
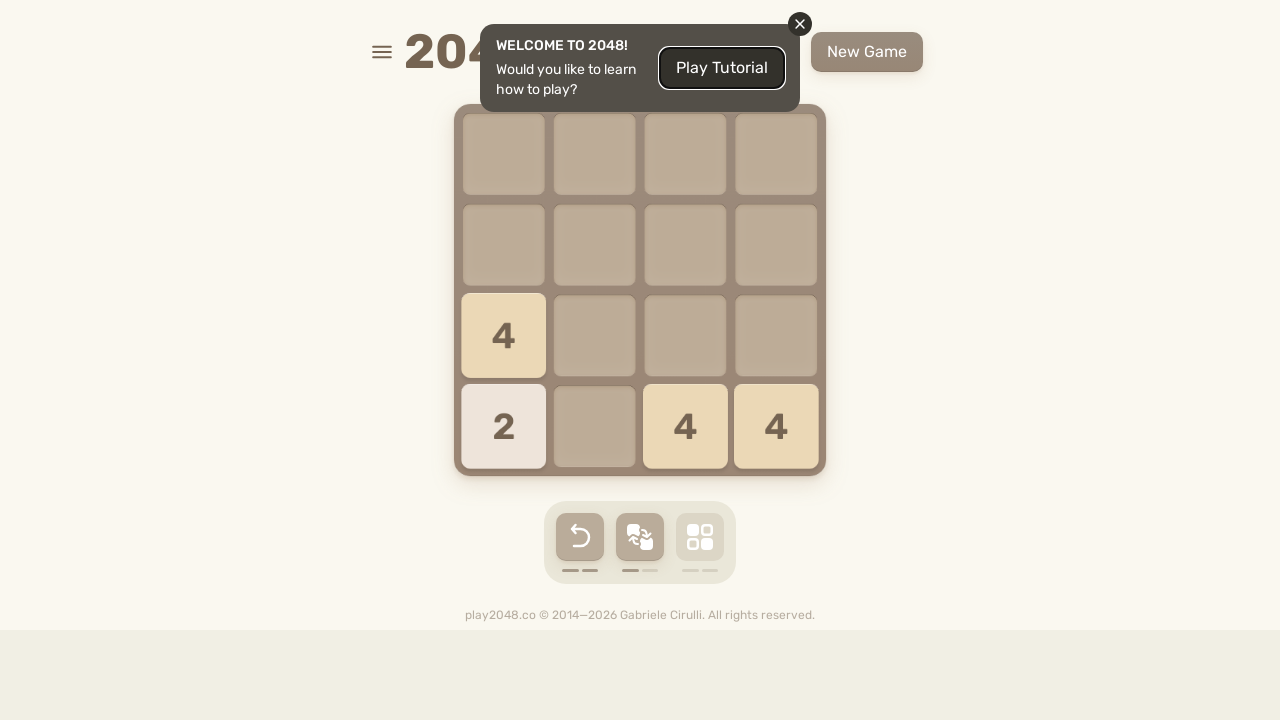

Pressed ArrowUp arrow key to make a game move
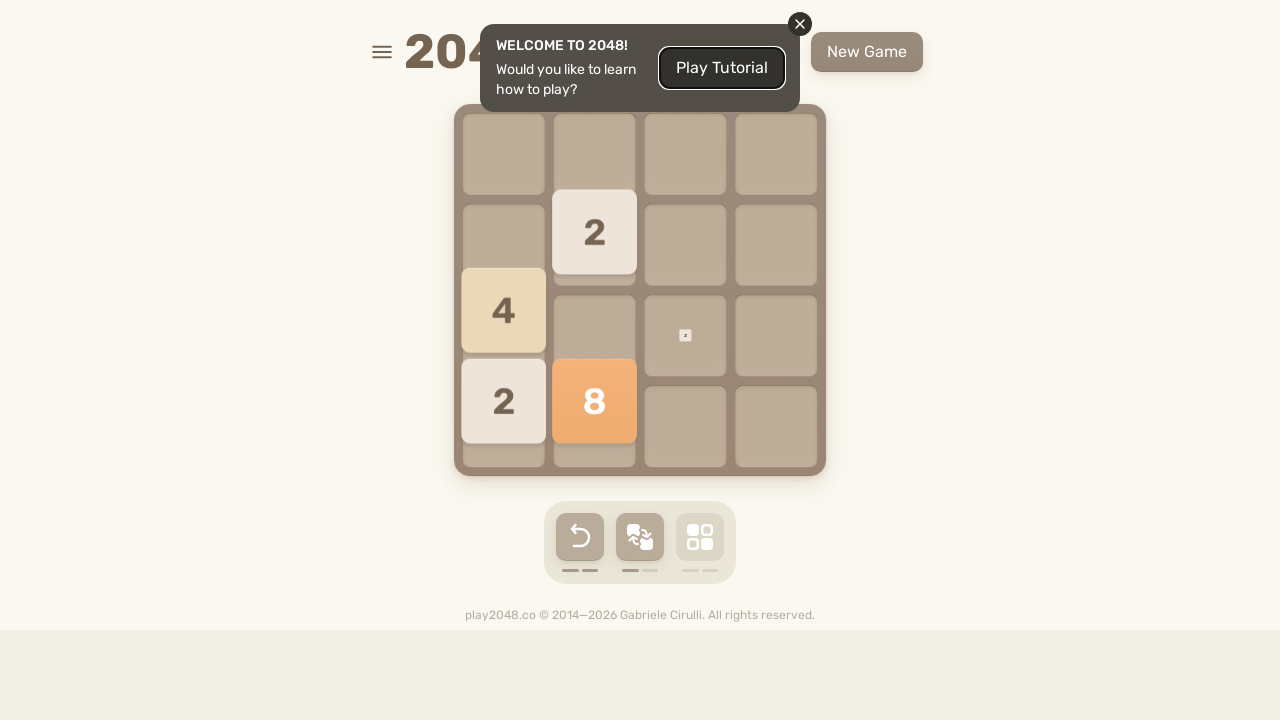

Pressed ArrowRight arrow key to make a game move
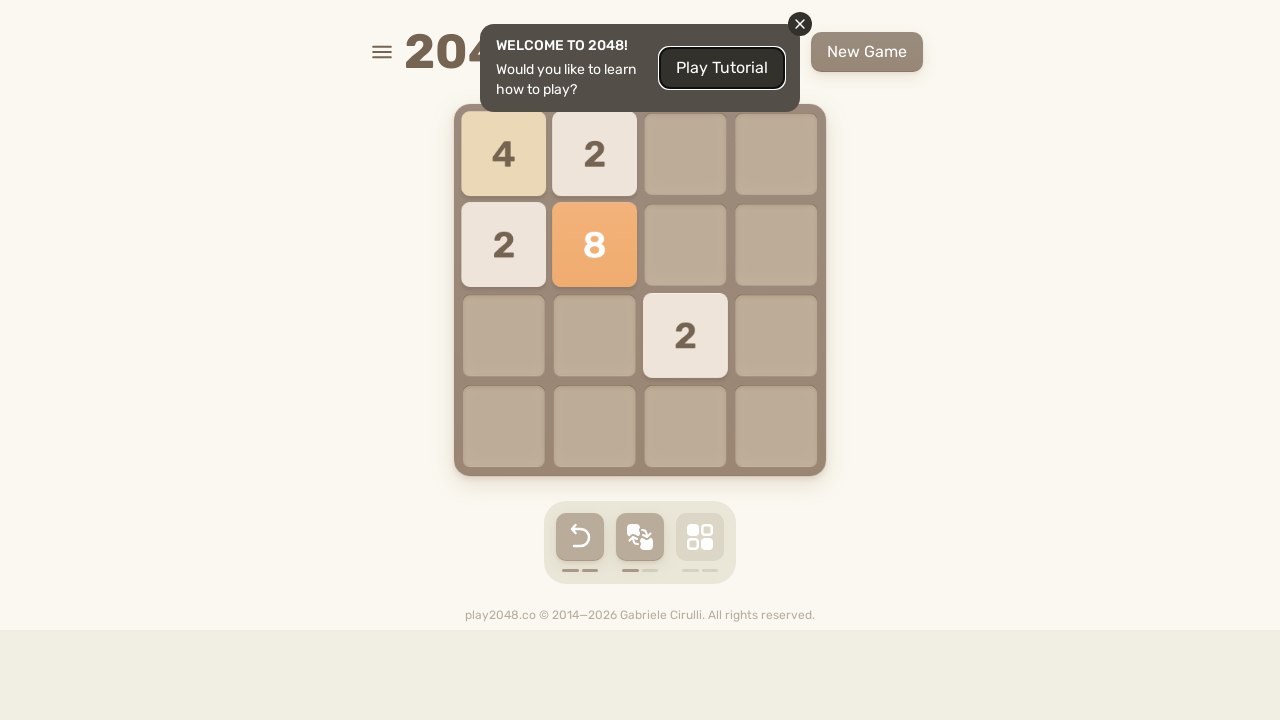

Pressed ArrowDown arrow key to make a game move
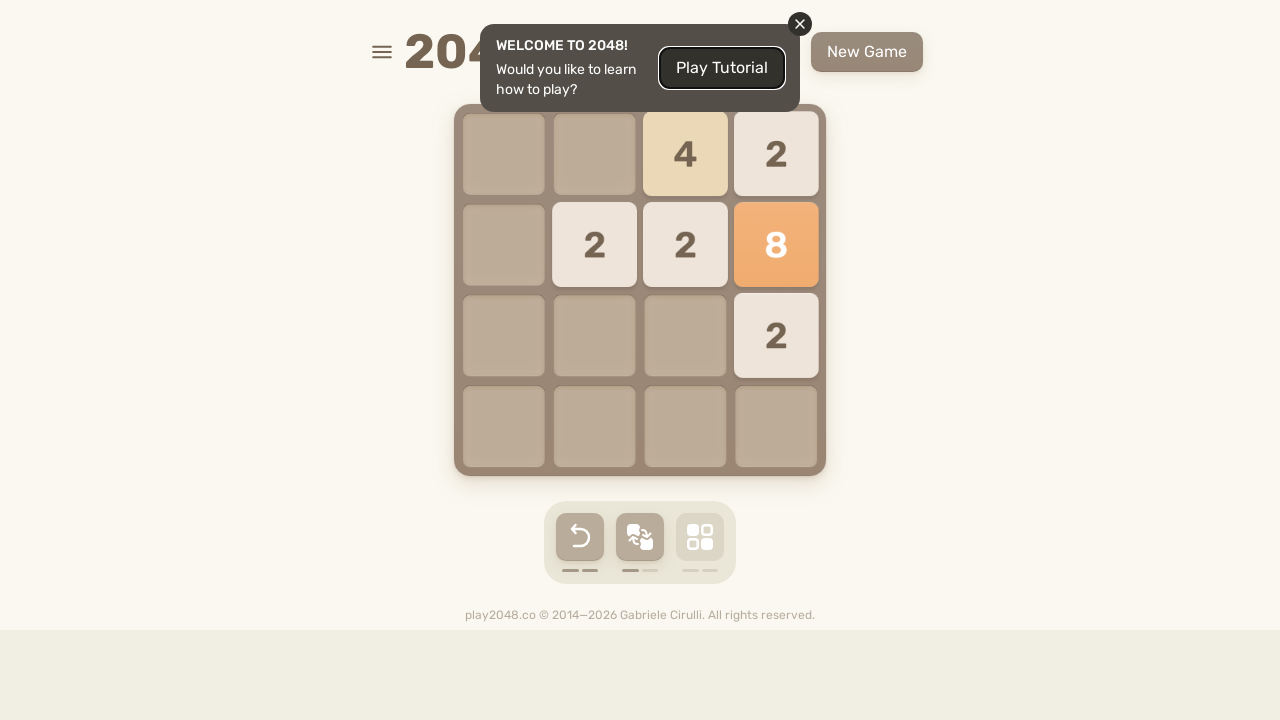

Pressed ArrowLeft arrow key to make a game move
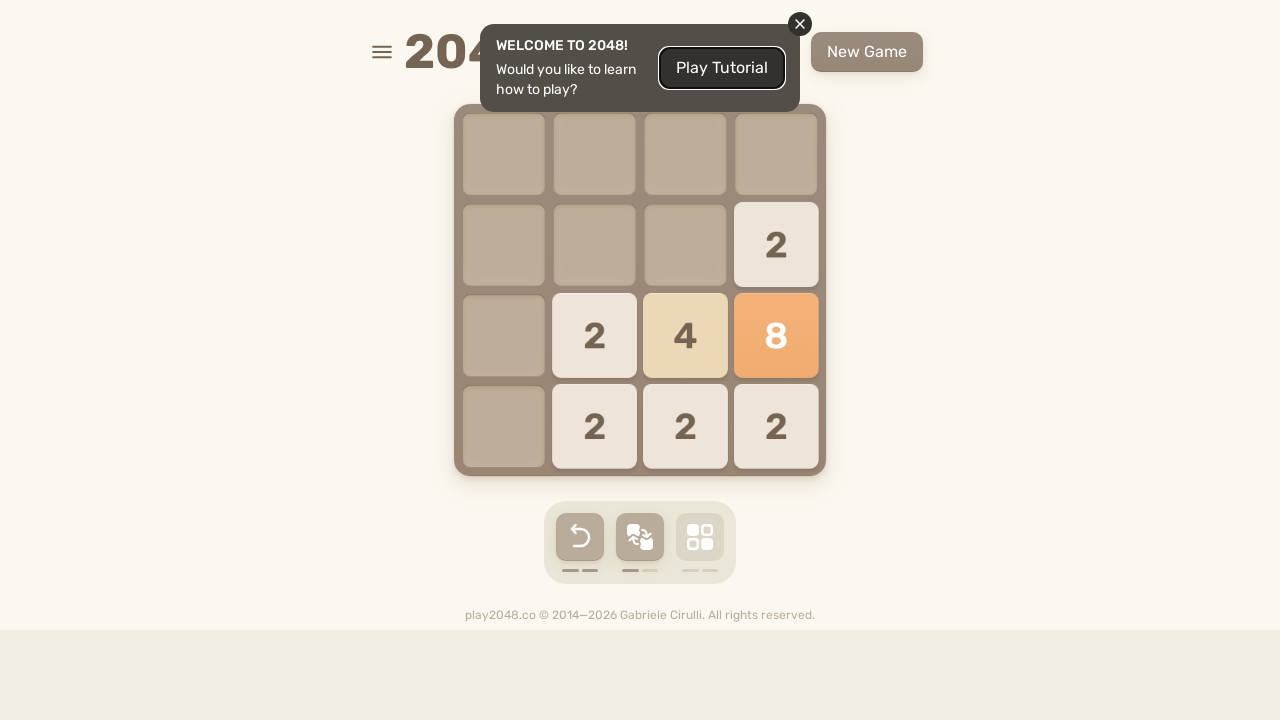

Pressed ArrowUp arrow key to make a game move
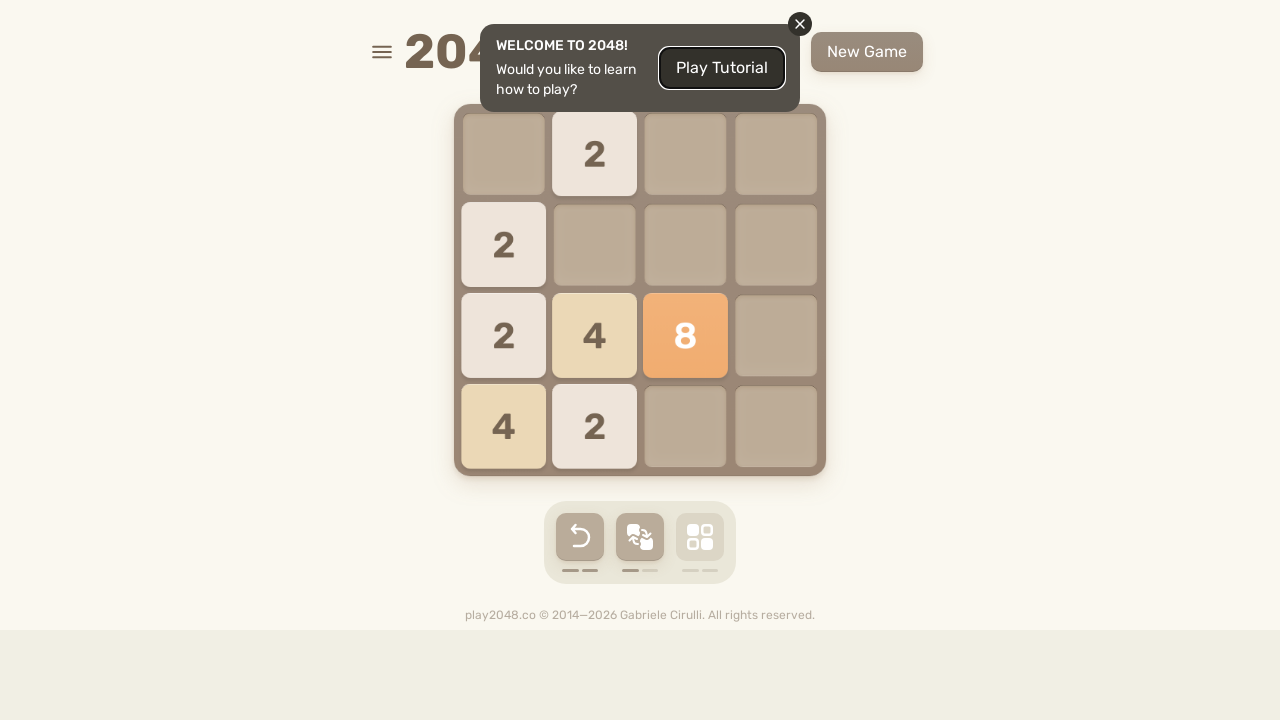

Pressed ArrowRight arrow key to make a game move
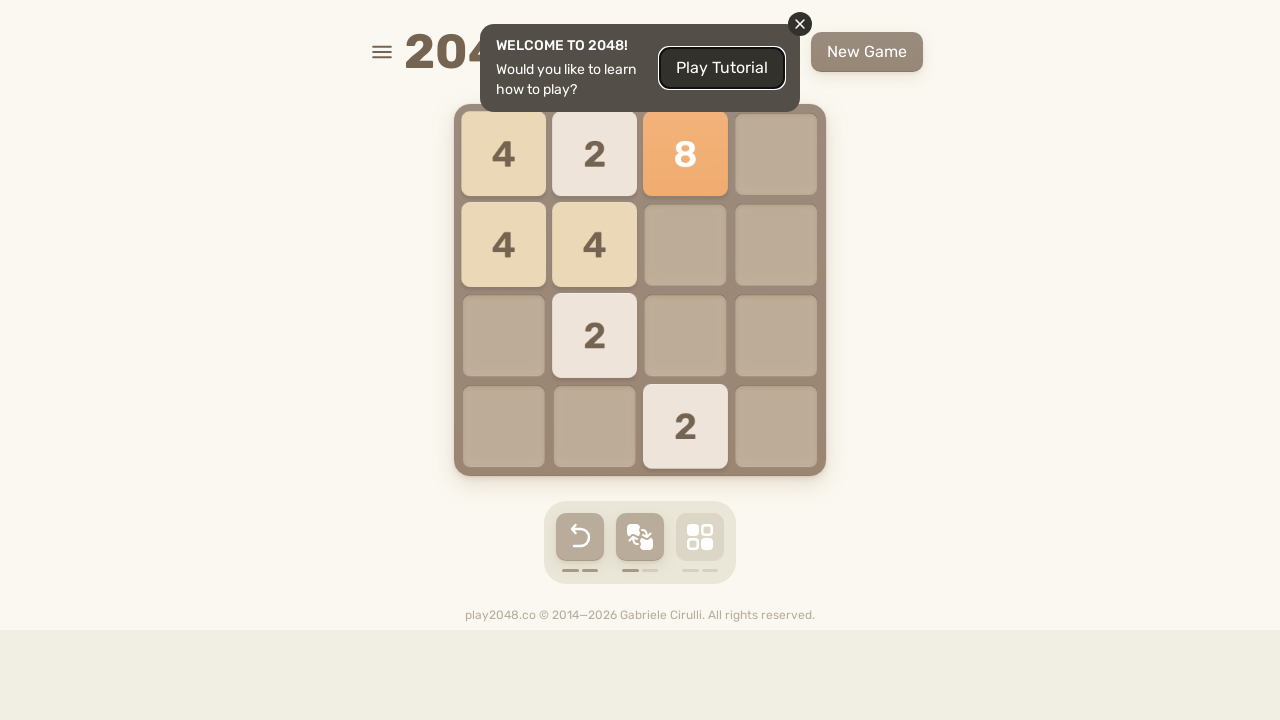

Pressed ArrowDown arrow key to make a game move
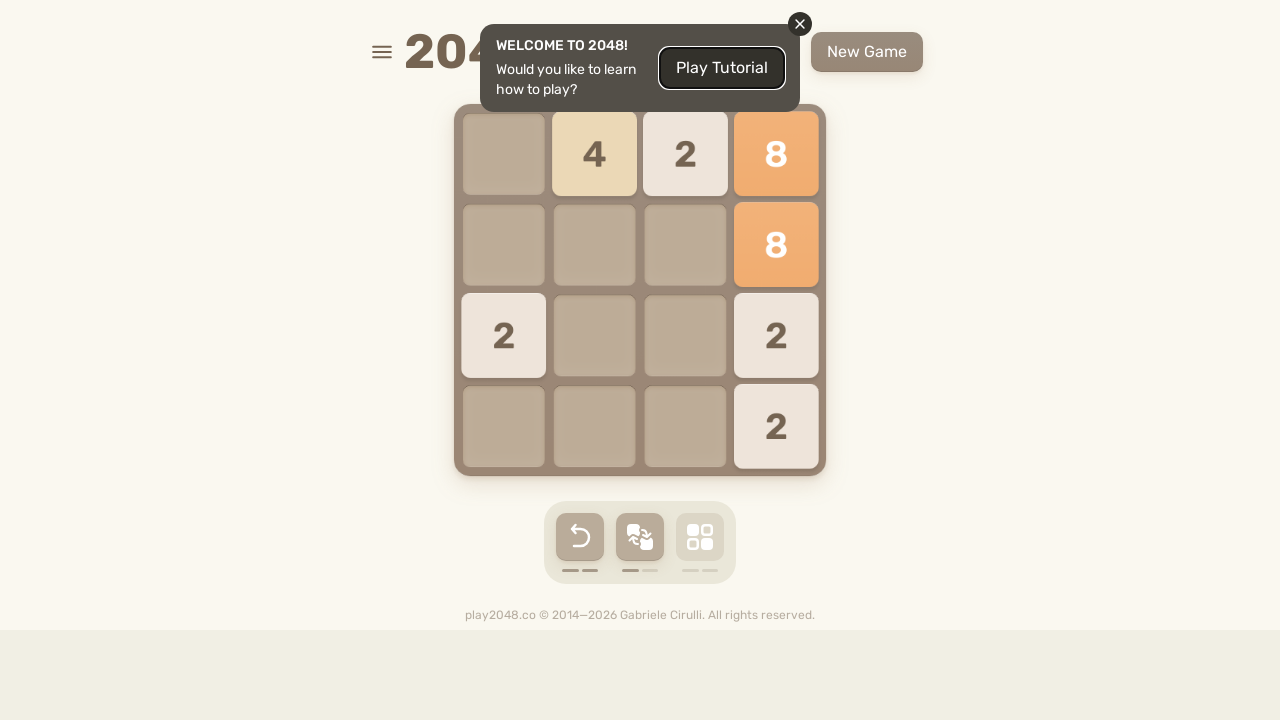

Pressed ArrowLeft arrow key to make a game move
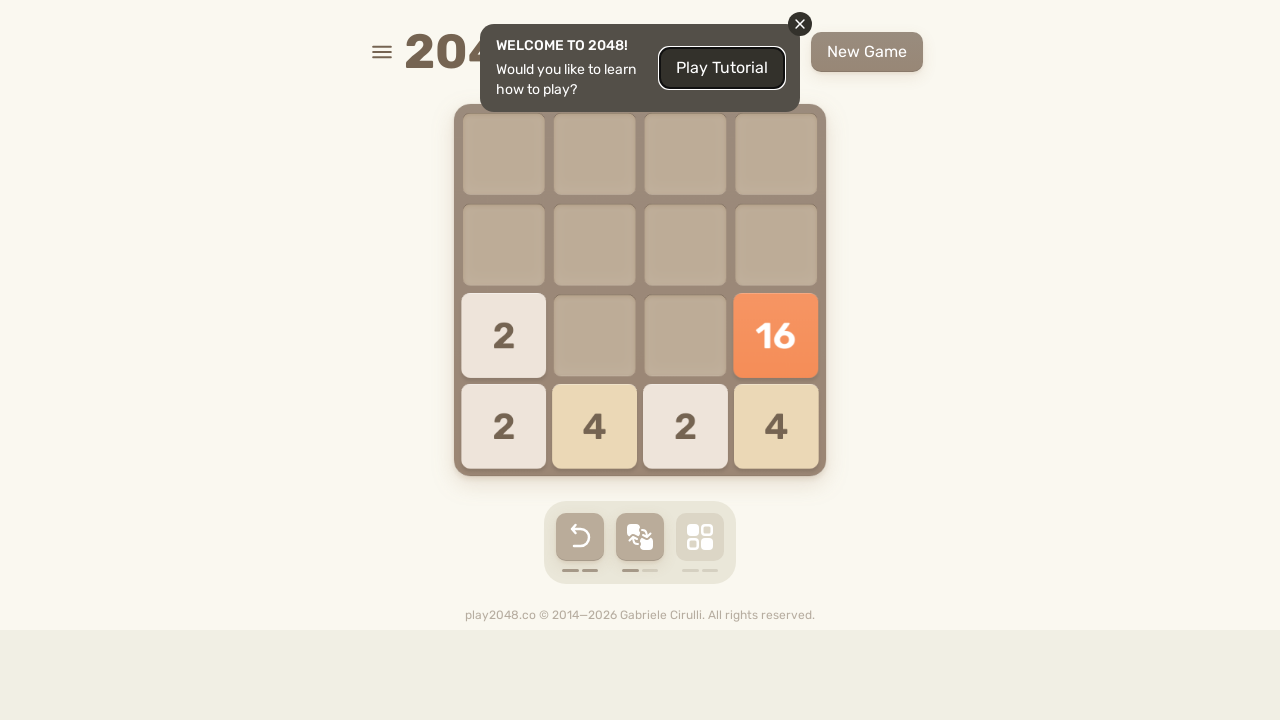

Pressed ArrowUp arrow key to make a game move
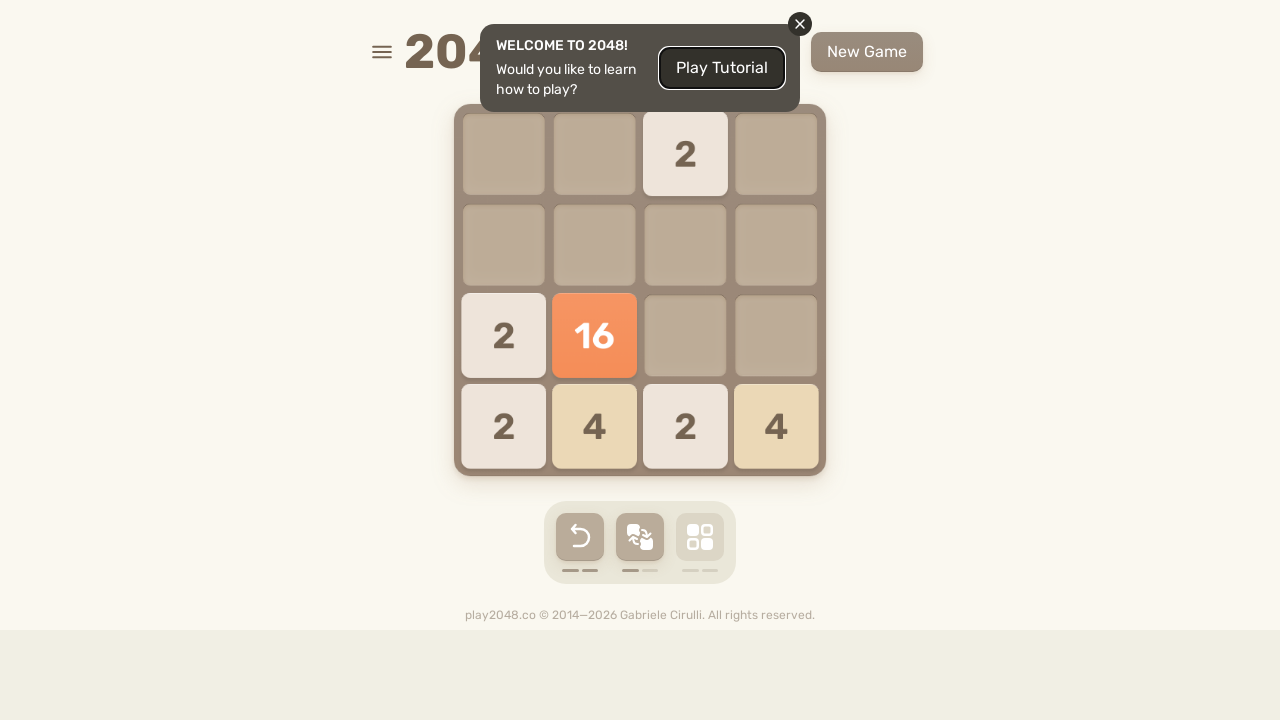

Pressed ArrowRight arrow key to make a game move
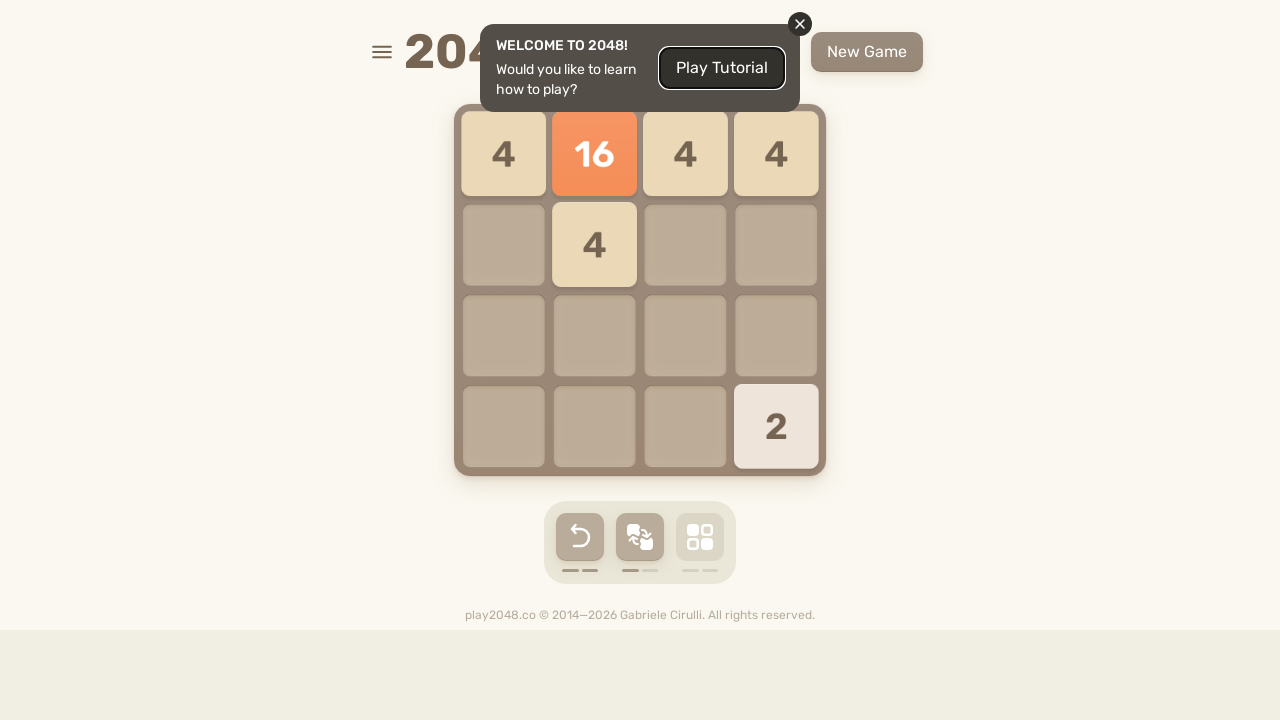

Pressed ArrowDown arrow key to make a game move
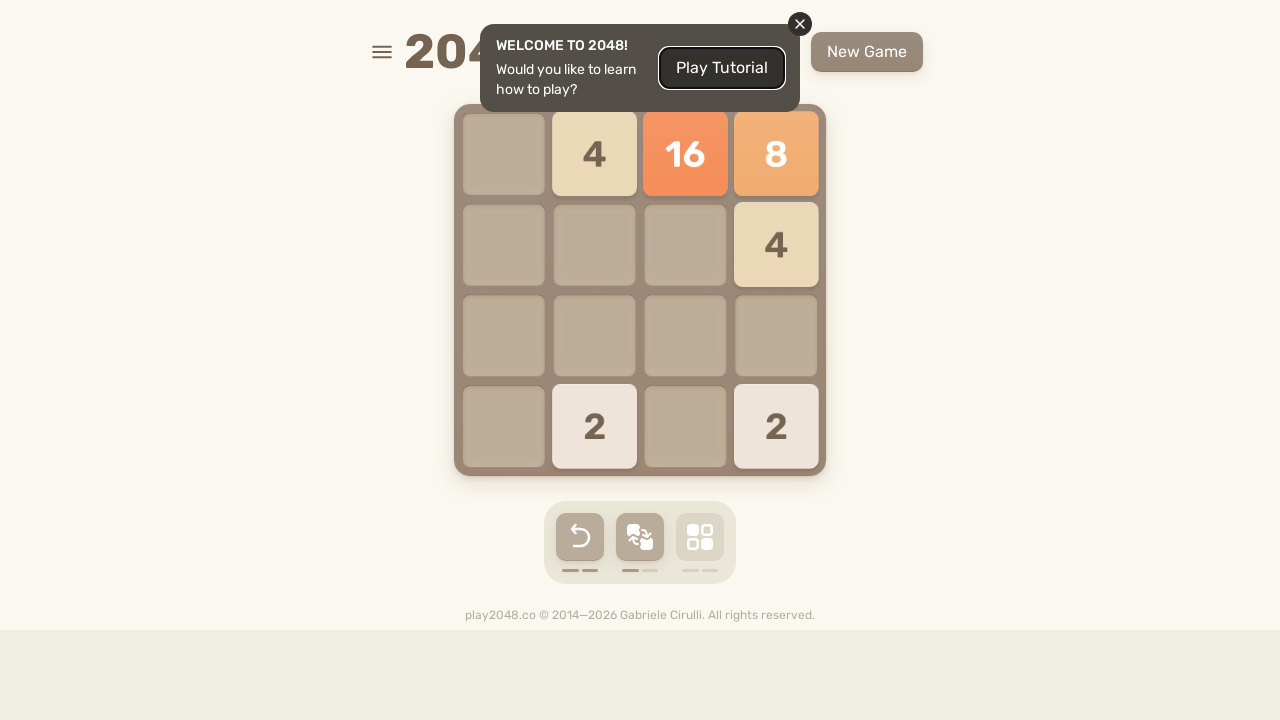

Pressed ArrowLeft arrow key to make a game move
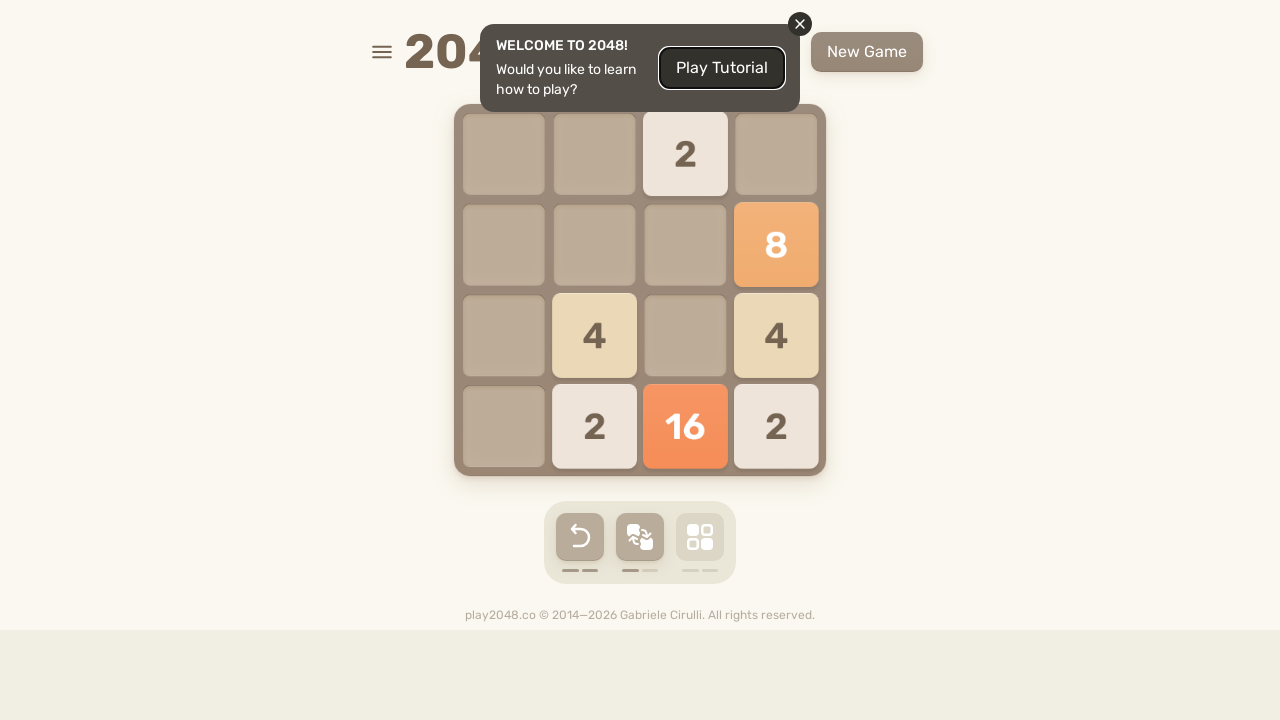

Pressed ArrowUp arrow key to make a game move
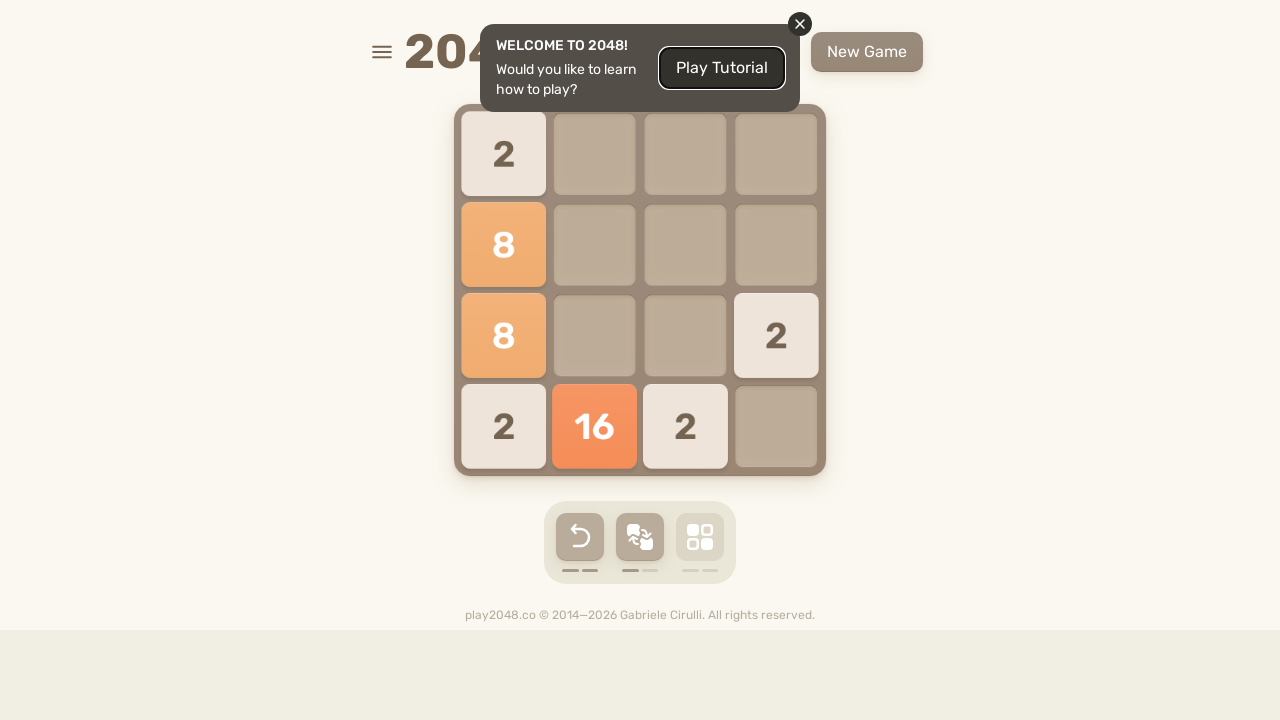

Pressed ArrowRight arrow key to make a game move
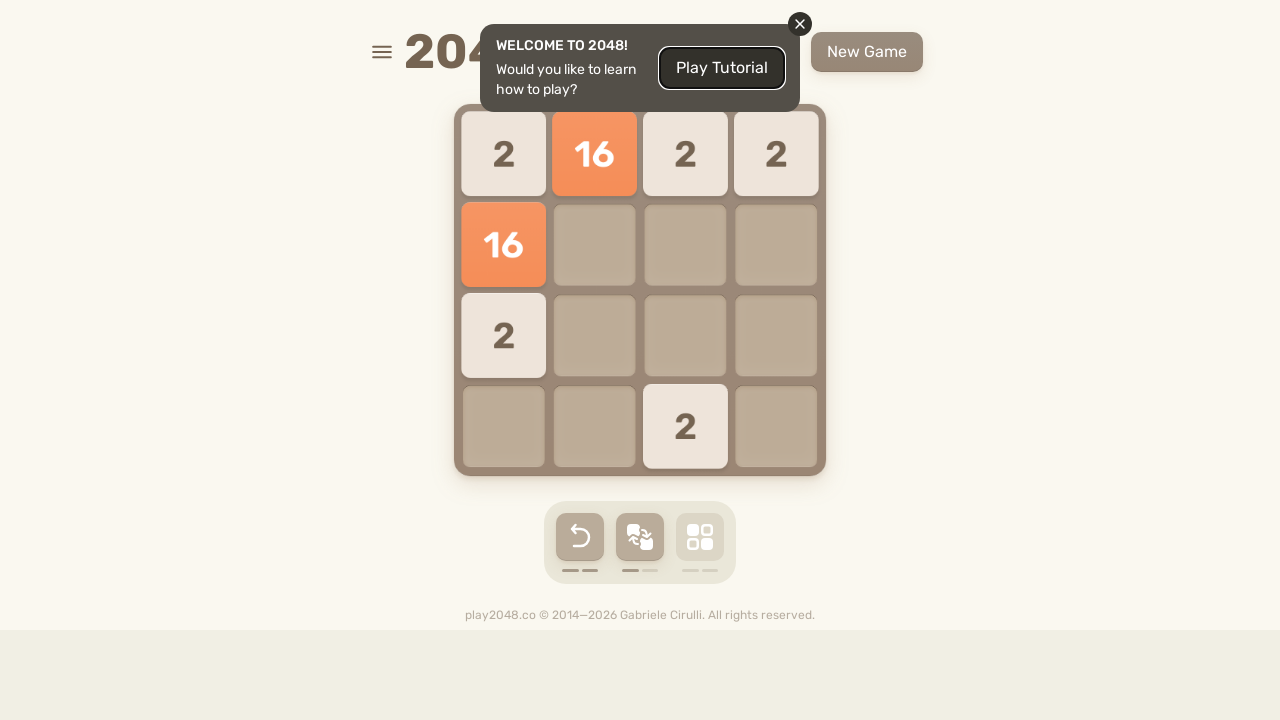

Pressed ArrowDown arrow key to make a game move
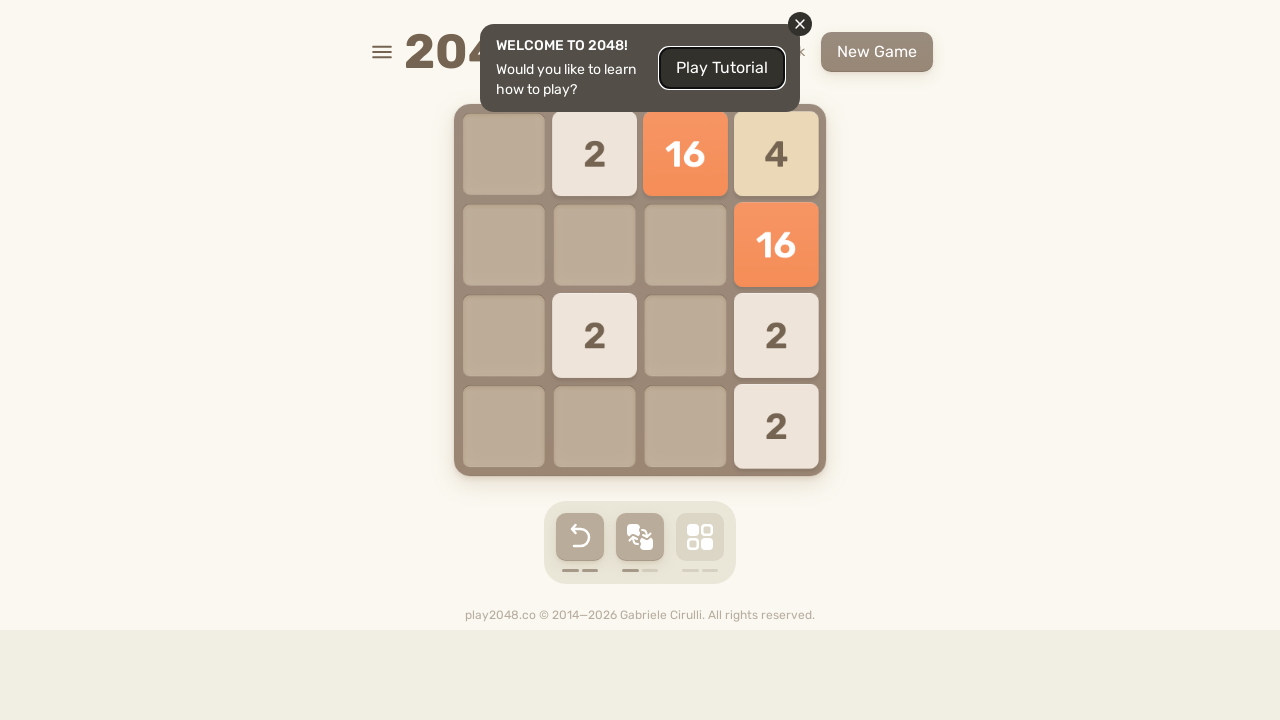

Game message element is not visible
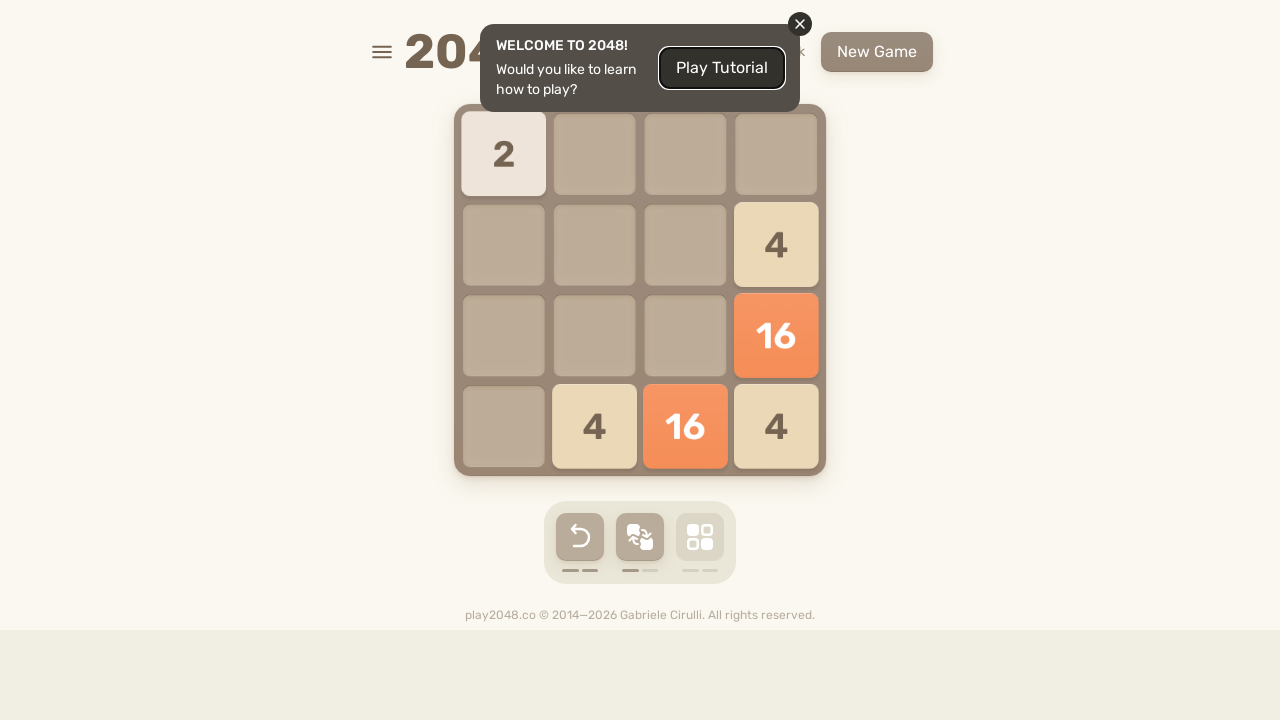

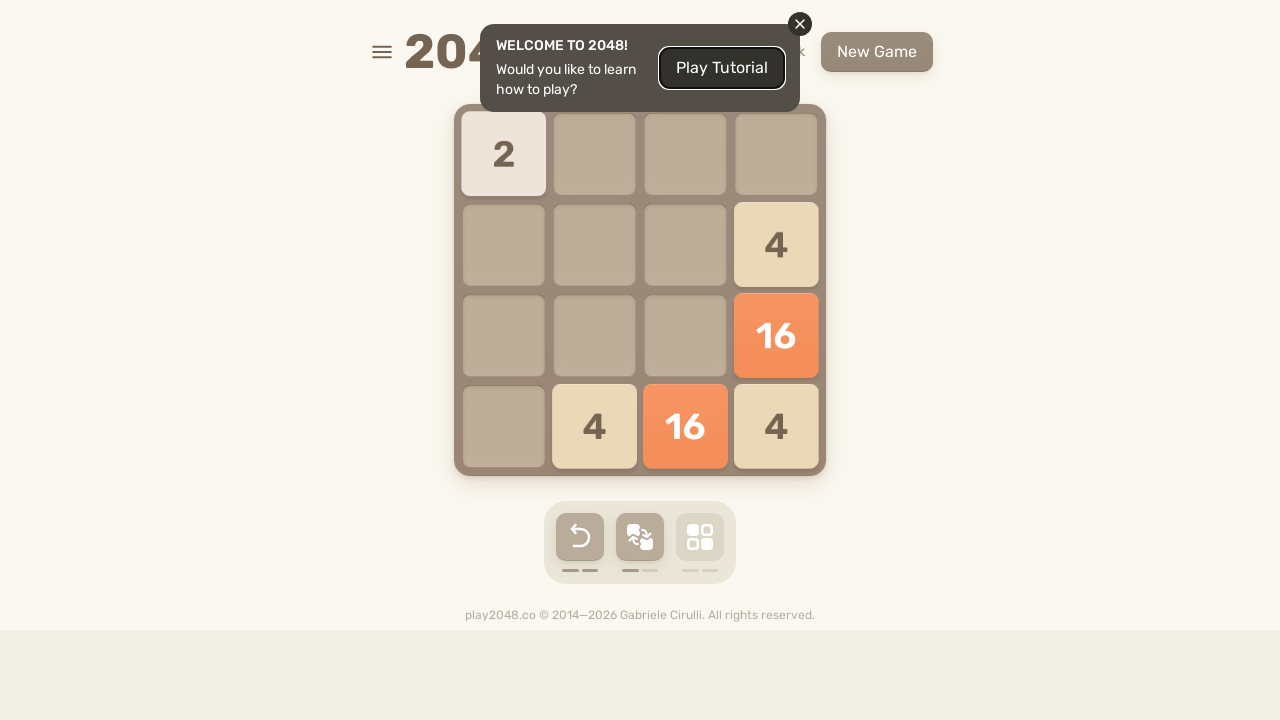